Tests JavaScript executor functionality by clicking on a "Website Testing" element, scrolling the page, and triggering an alert dialog

Starting URL: https://anhtester.com/

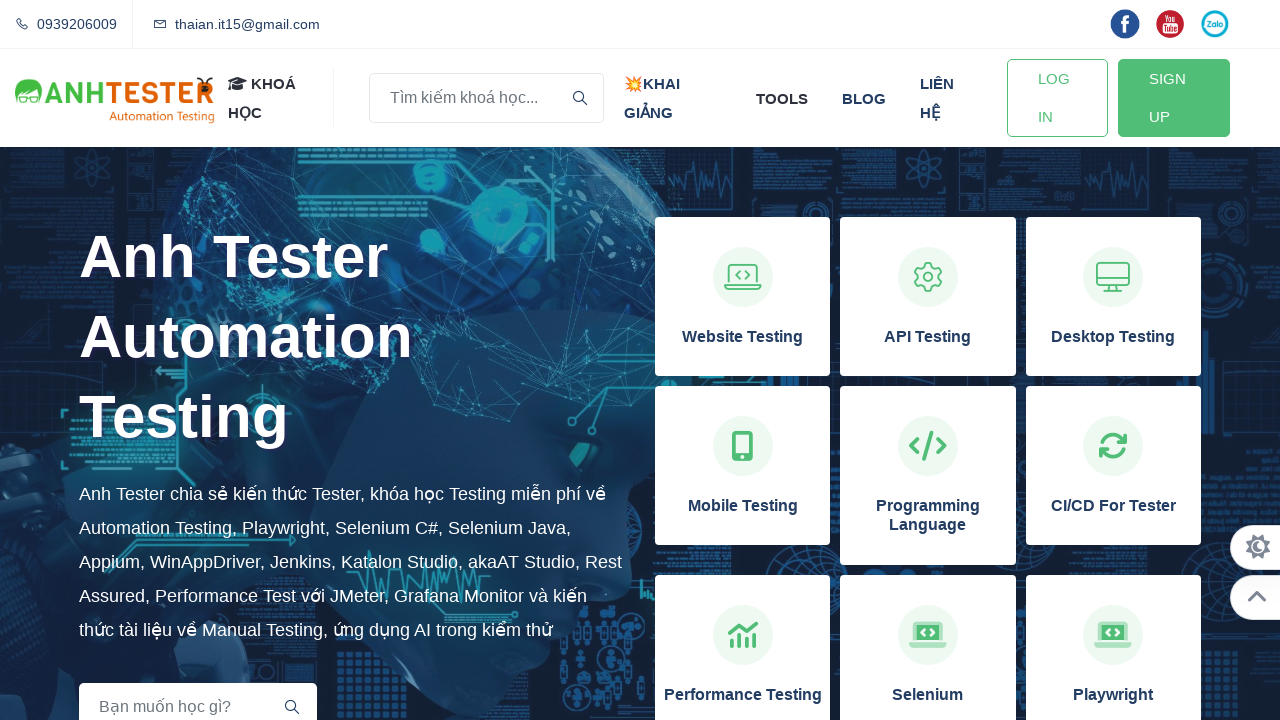

Clicked on 'Website Testing' module at (743, 337) on xpath=//h3[normalize-space()='Website Testing']
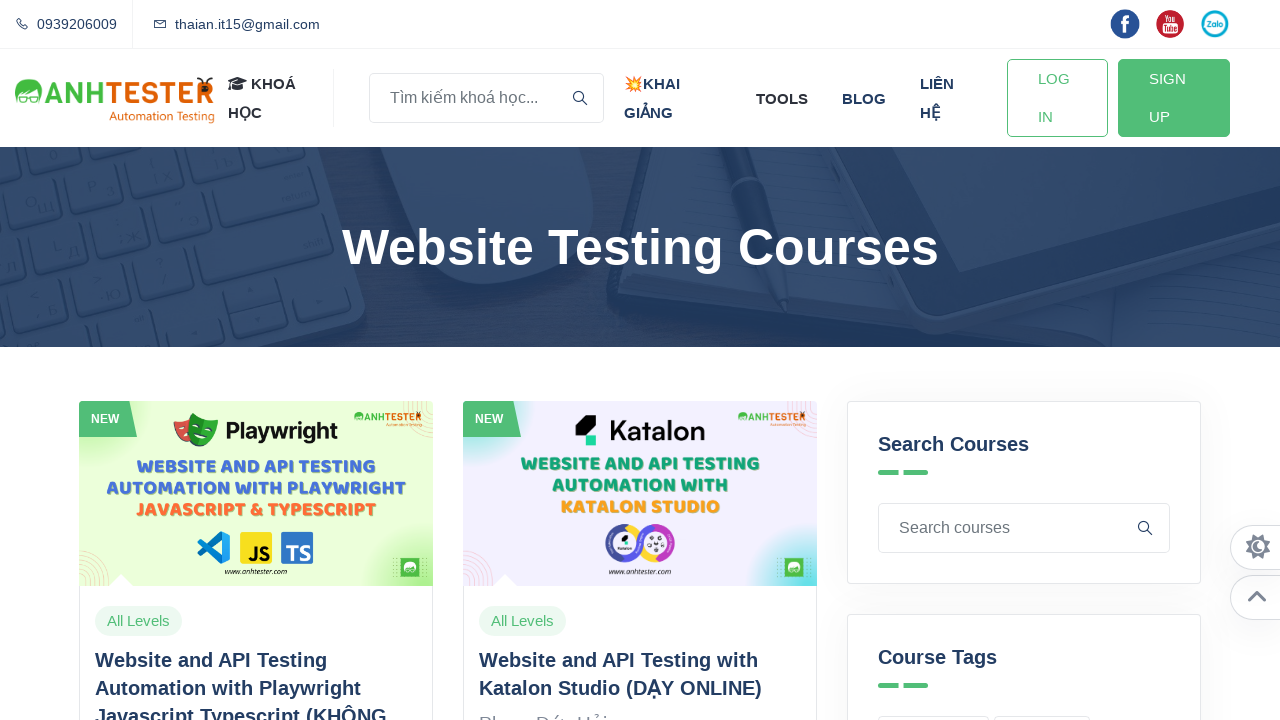

Scrolled down the page by 1500 pixels
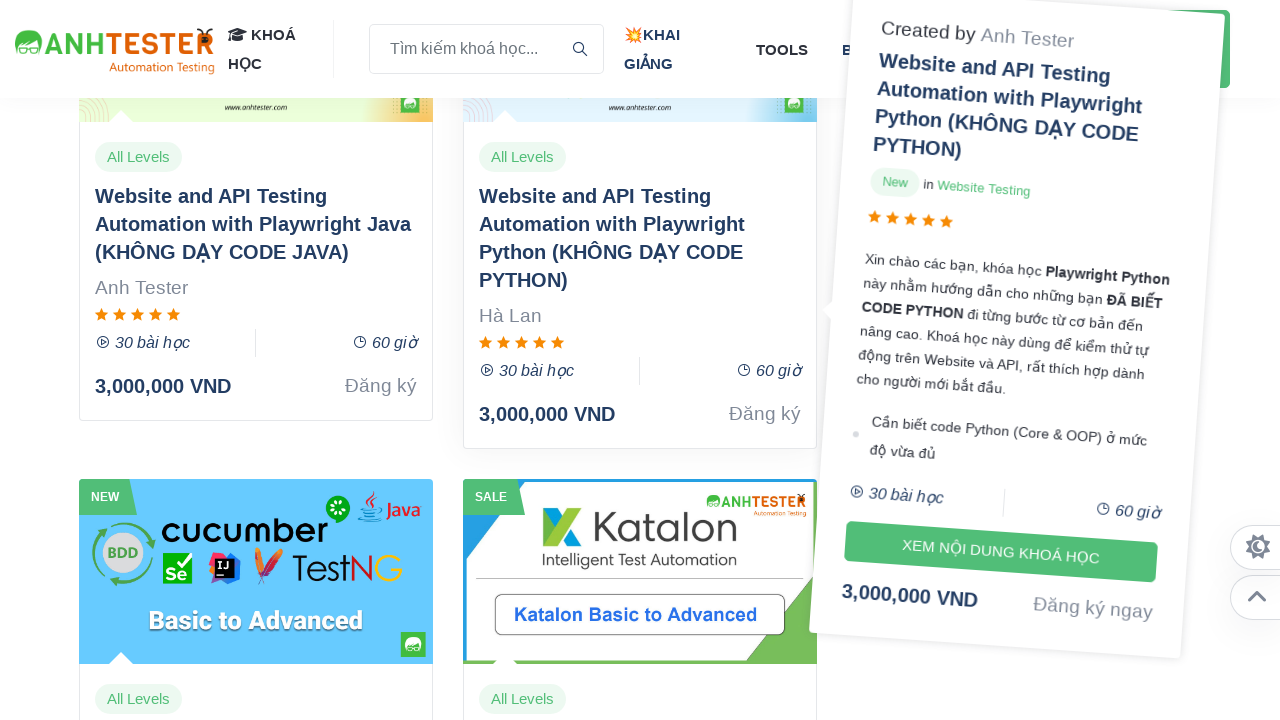

Set up dialog handler to auto-accept dialogs
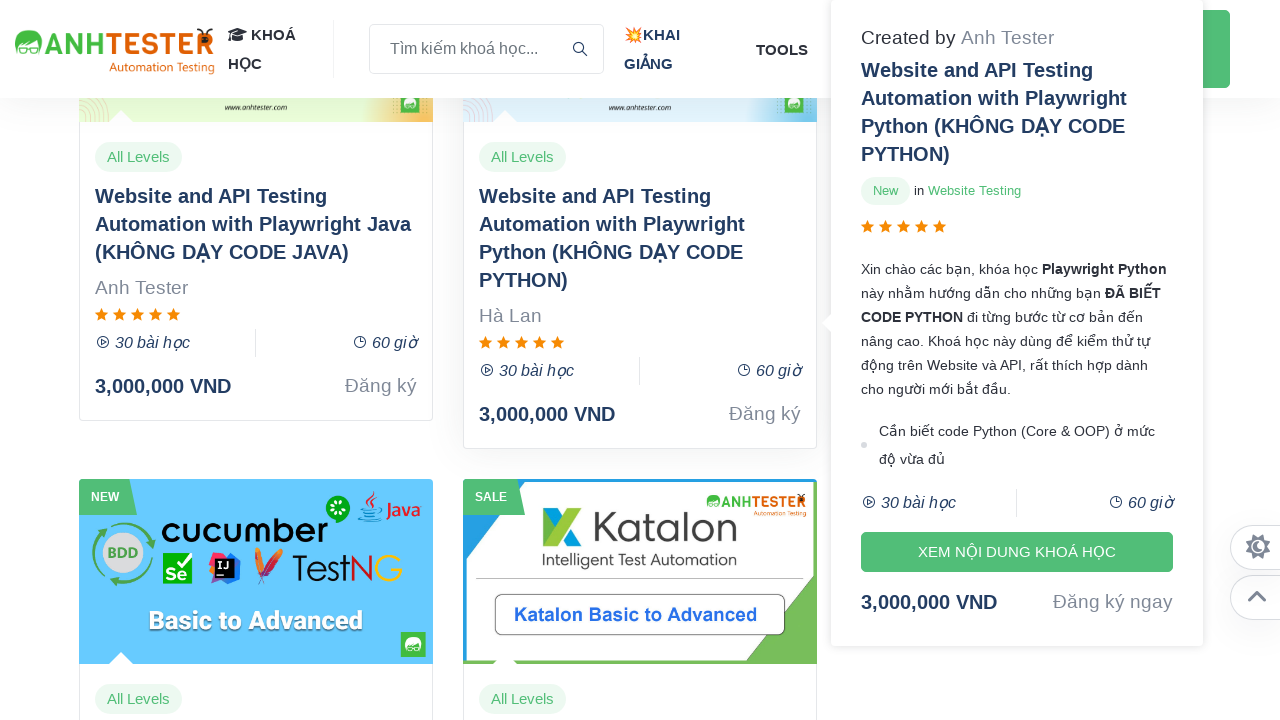

Triggered alert dialog with 'Successfully Logged In' message
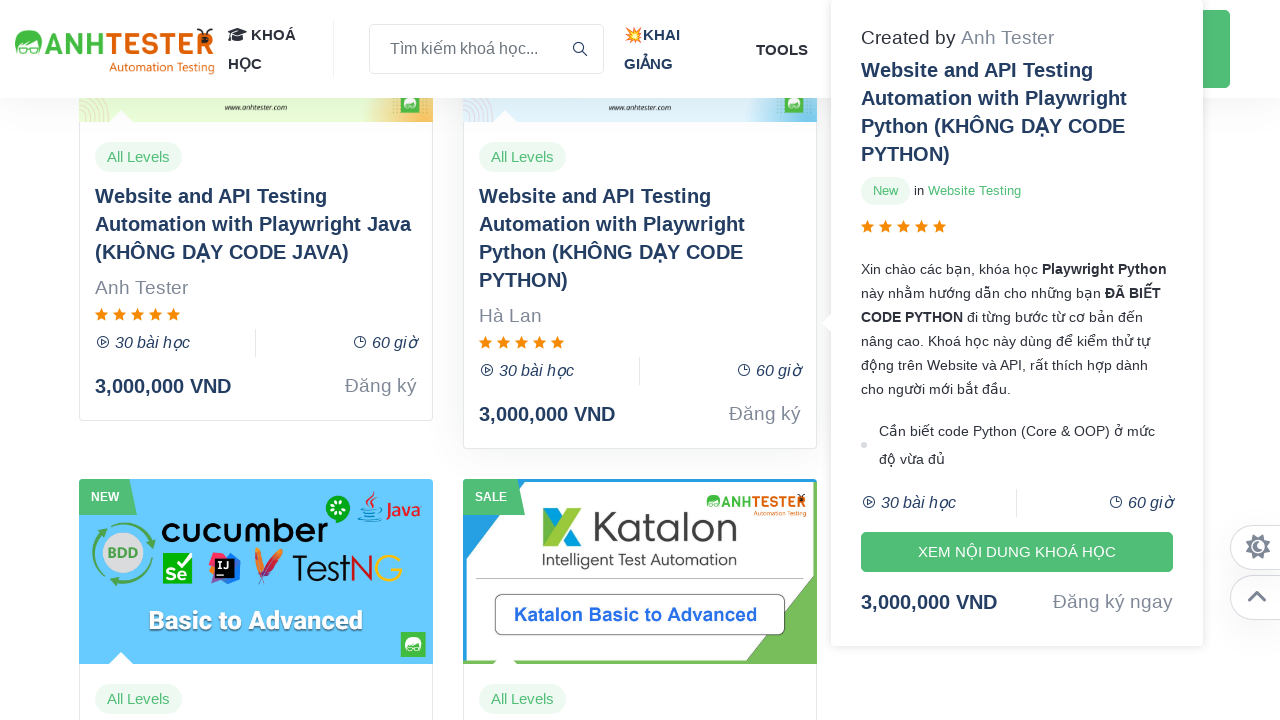

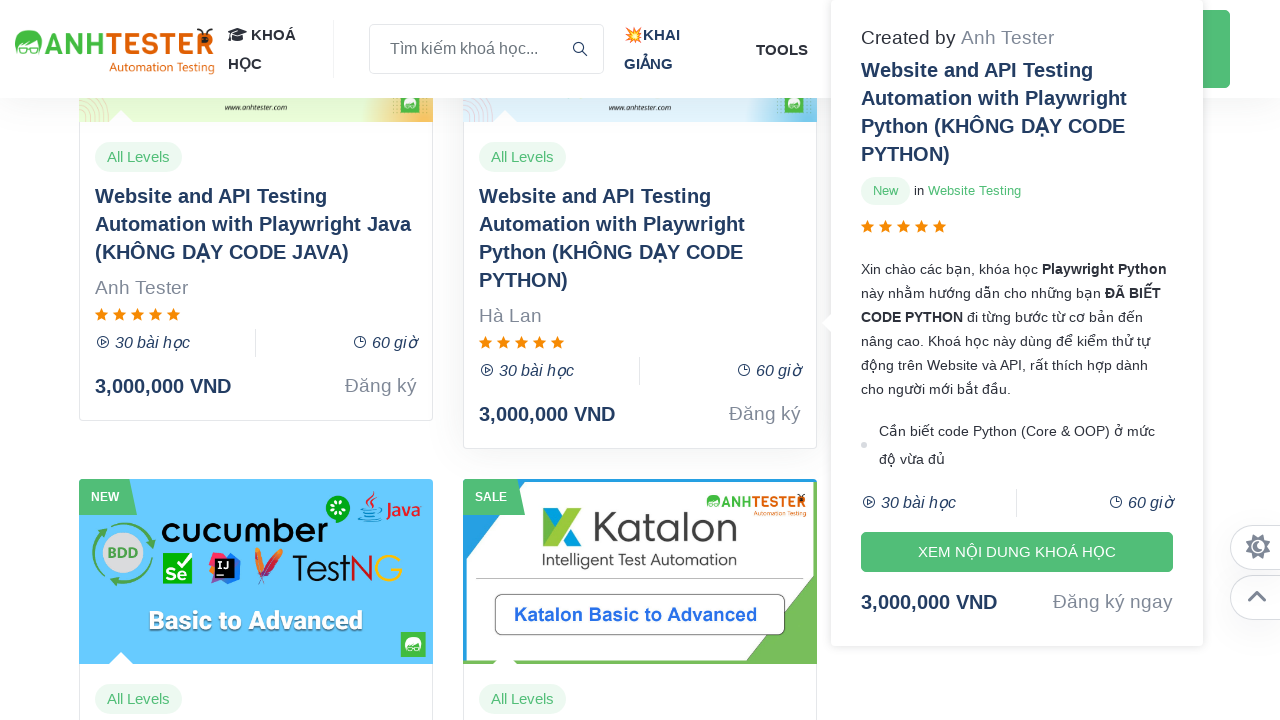